Tests dropdown/select functionality on W3Schools by selecting an option from a car selection dropdown within an iframe

Starting URL: https://www.w3schools.com/tags/tryit.asp?filename=tryhtml_select

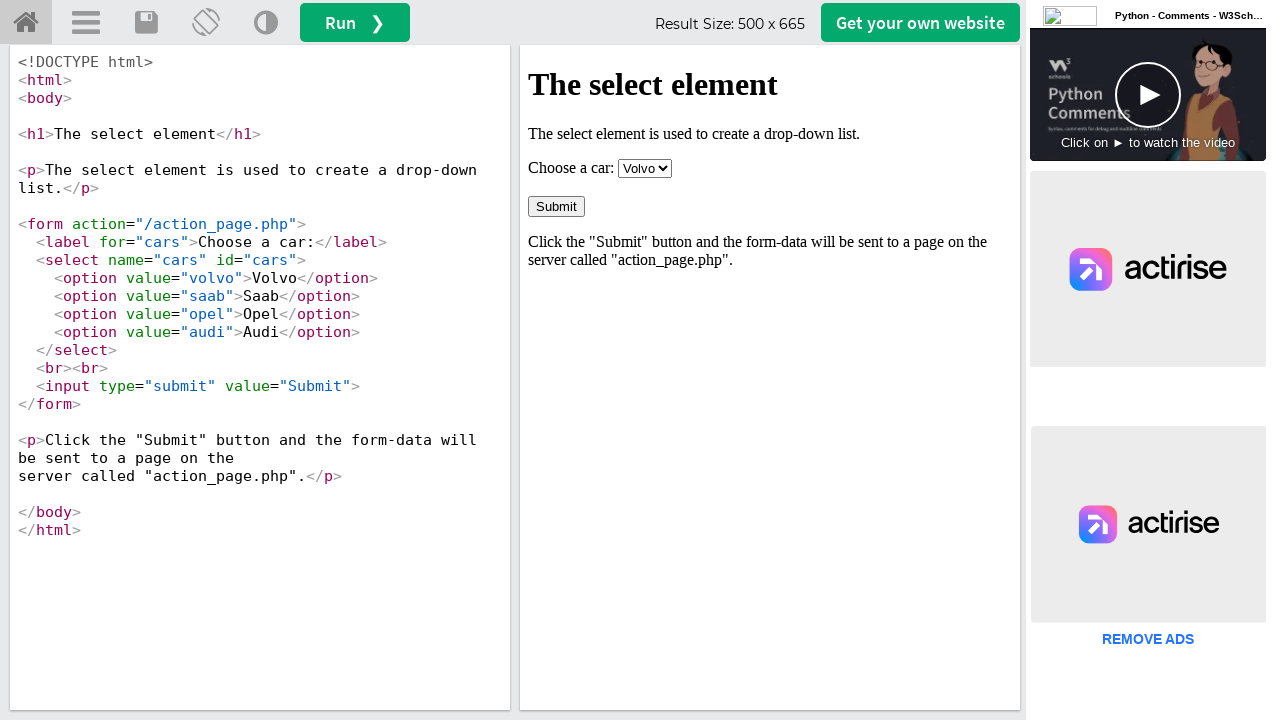

Located car selection dropdown within iframe
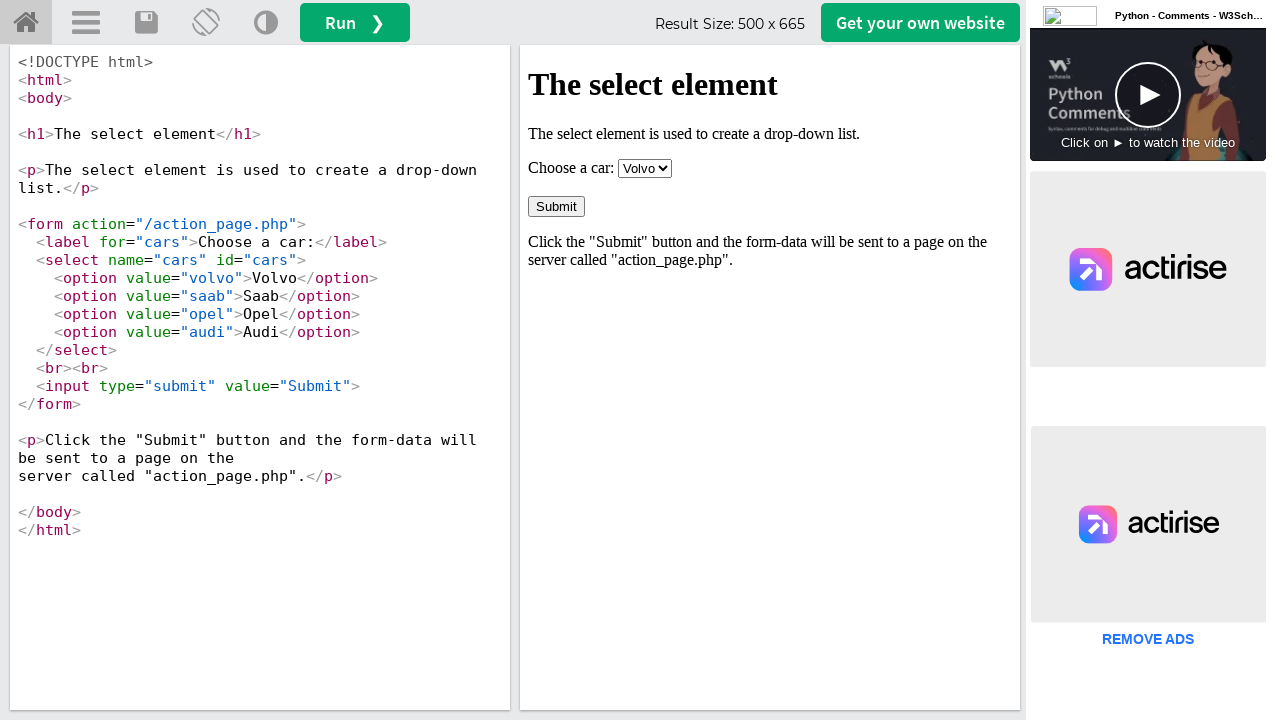

Selected 'Saab' option from car dropdown on iframe[name="iframeResult"] >> internal:control=enter-frame >> internal:label="C
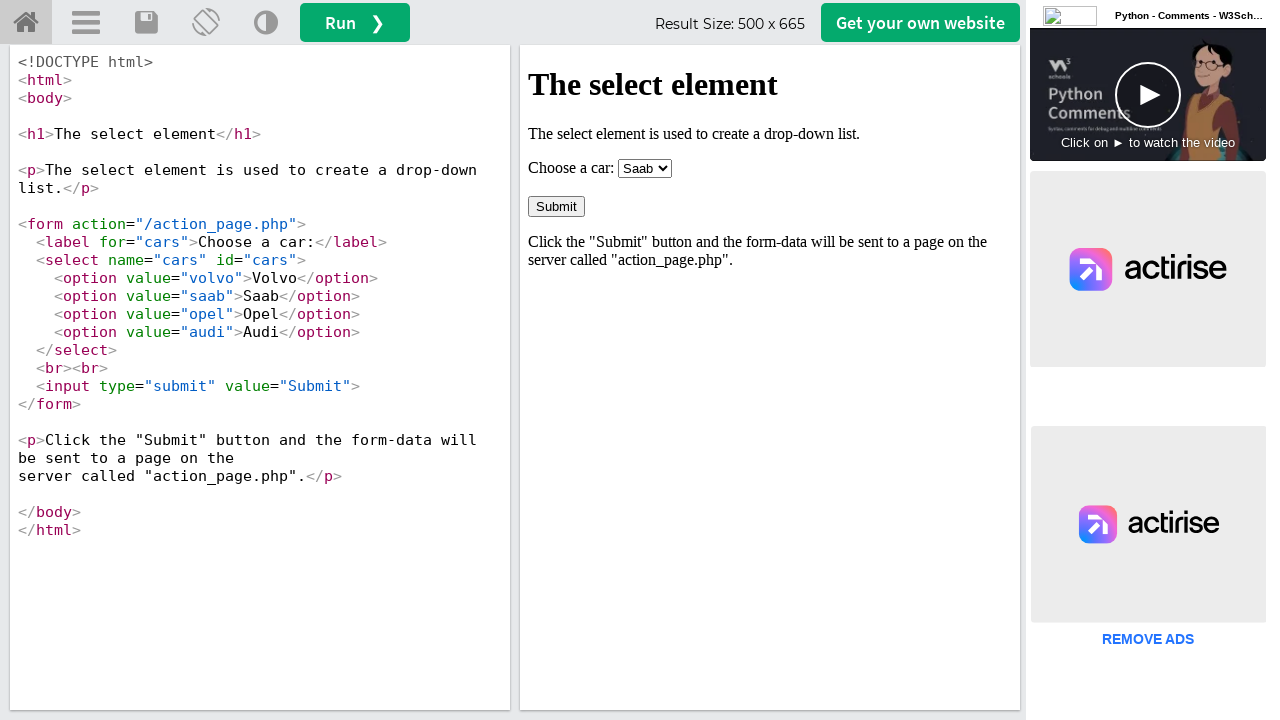

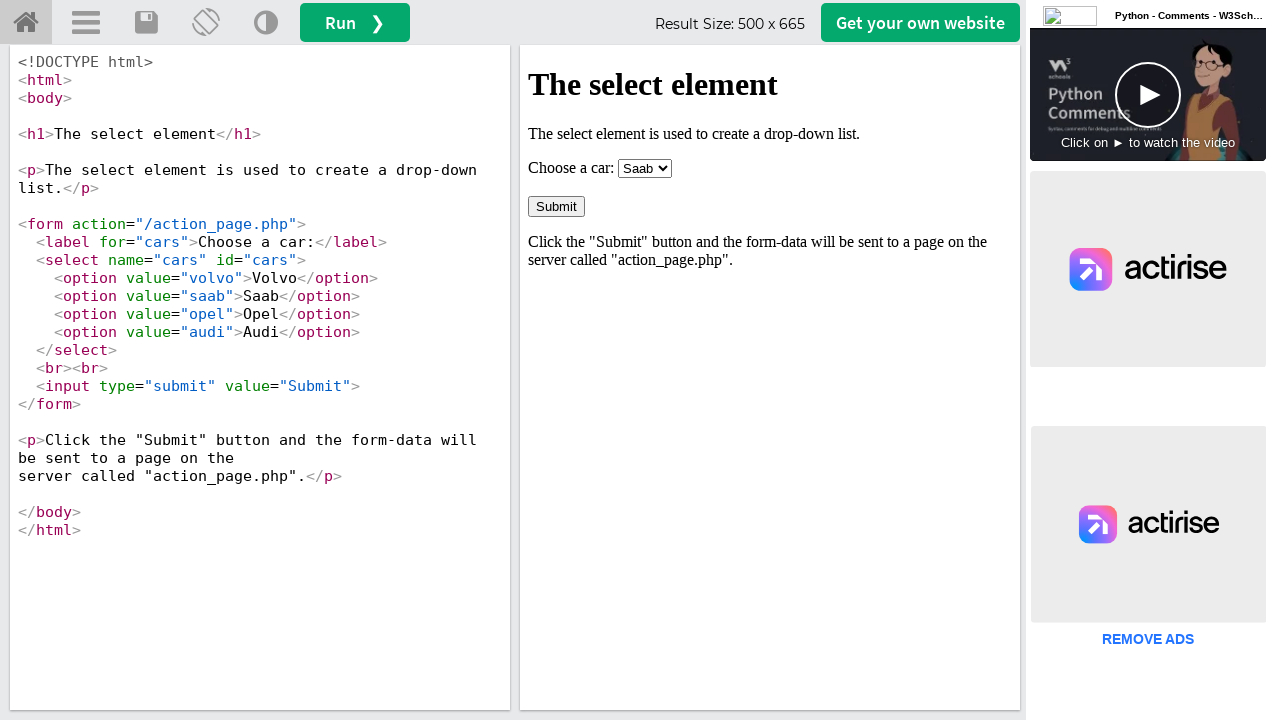